Navigates to a page with loading images and verifies that specific images are present on the page

Starting URL: https://bonigarcia.dev/selenium-webdriver-java/loading-images.html

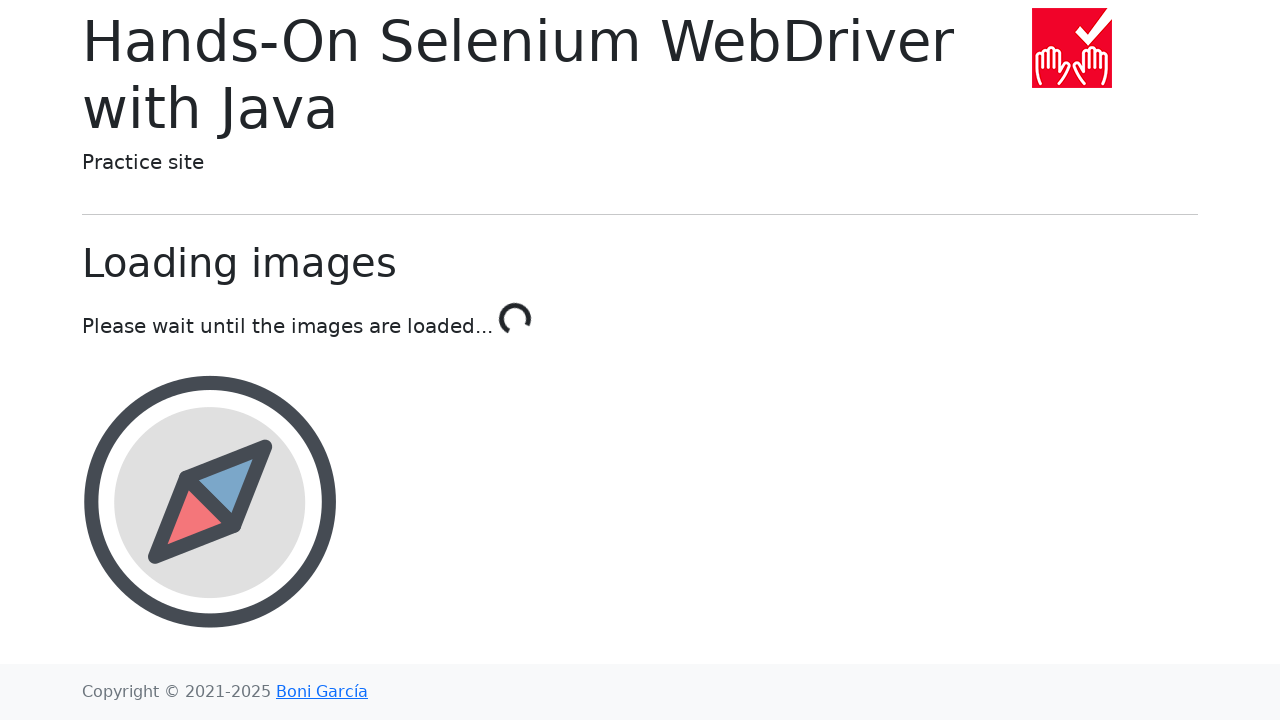

Waited for landscape image to be present on the page
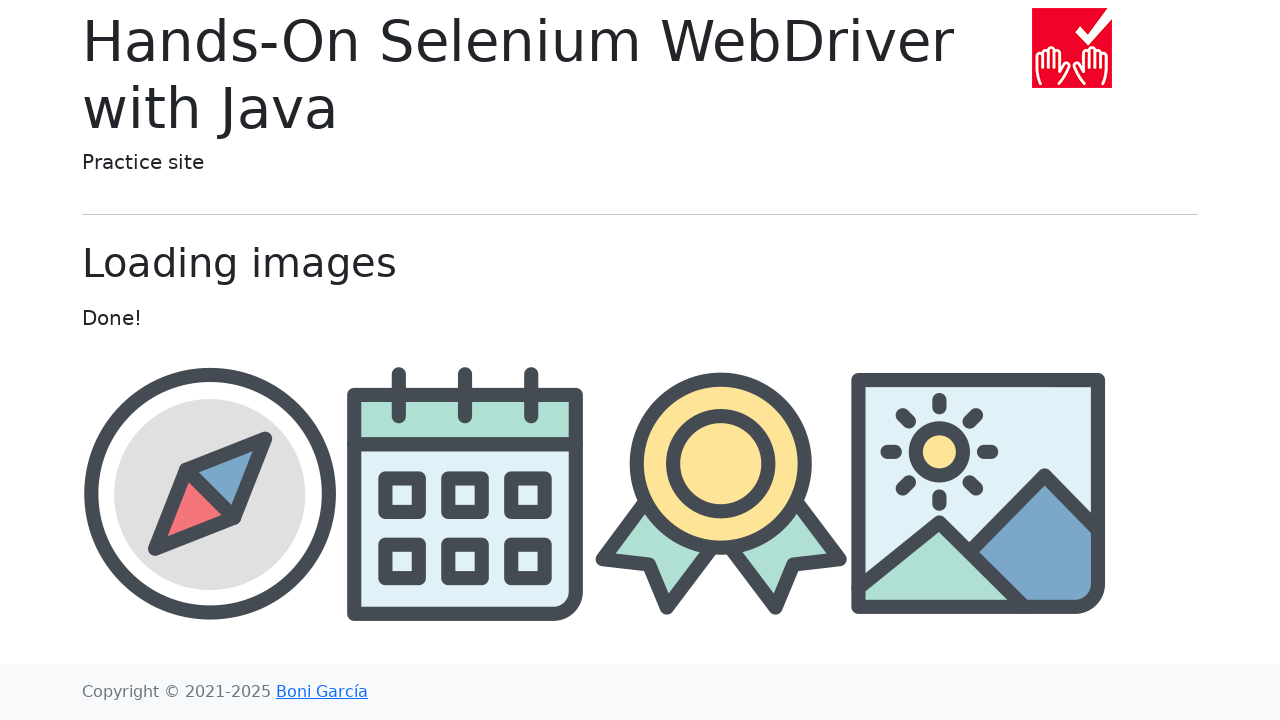

Located the award image element
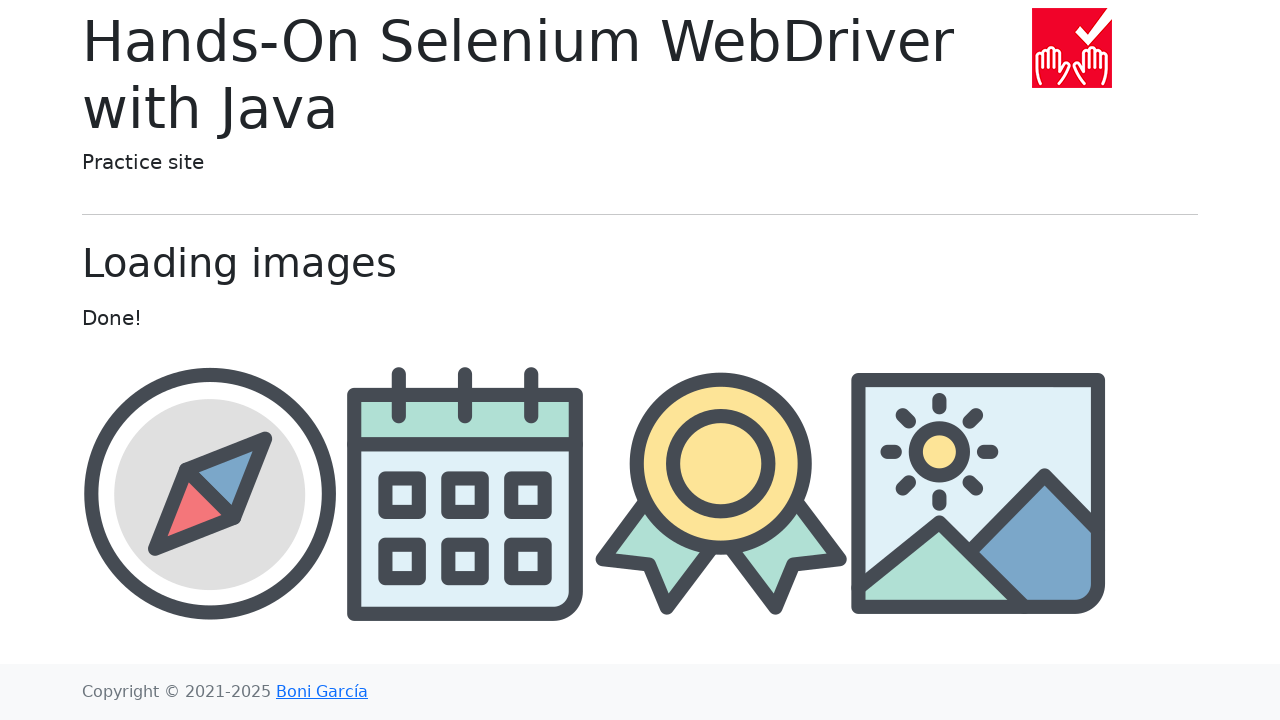

Waited for award image to be present on the page
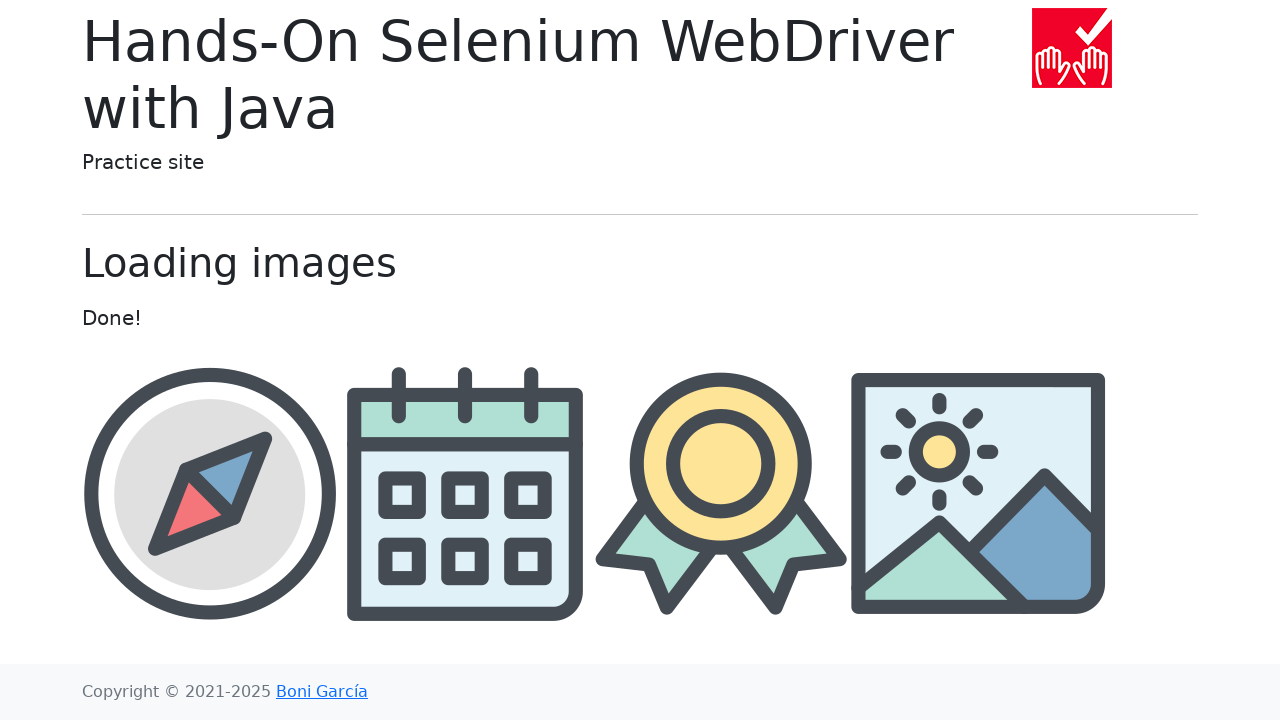

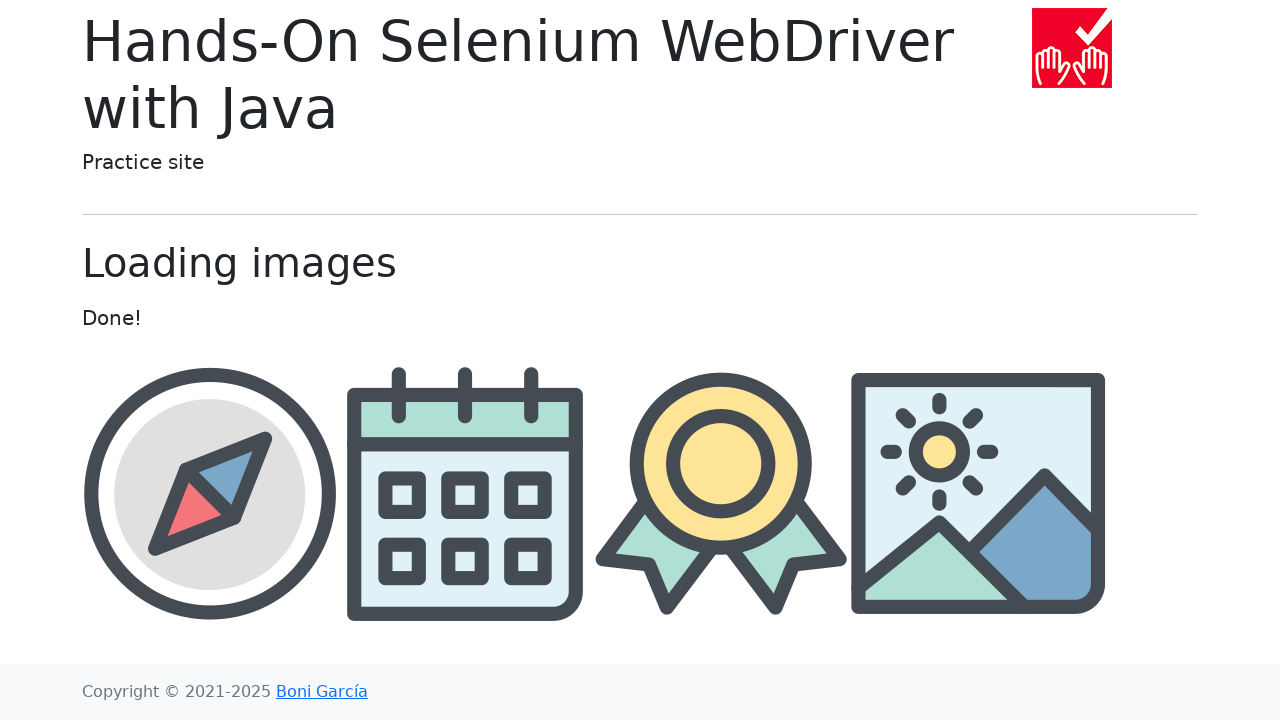